Tests show/hide functionality by clicking hide and show buttons and verifying element visibility

Starting URL: https://rahulshettyacademy.com/AutomationPractice/

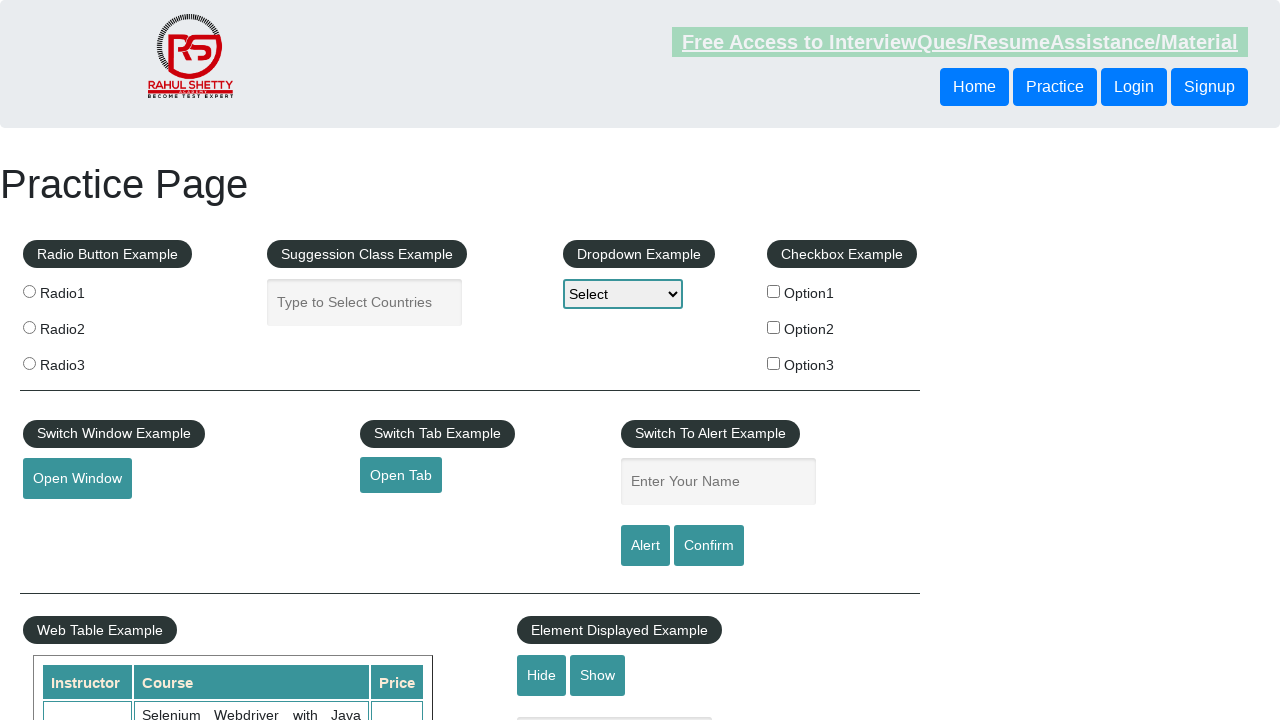

Clicked hide button to hide the text input element at (542, 675) on #hide-textbox
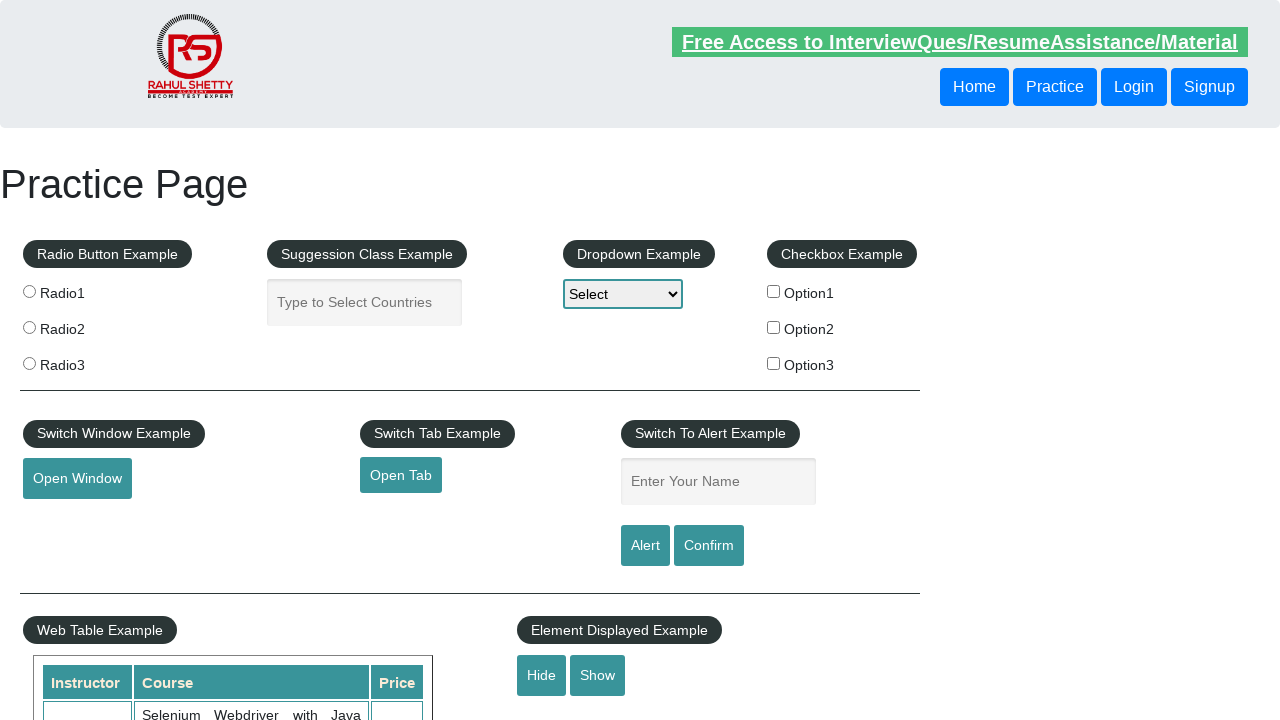

Verified that the text input element is hidden
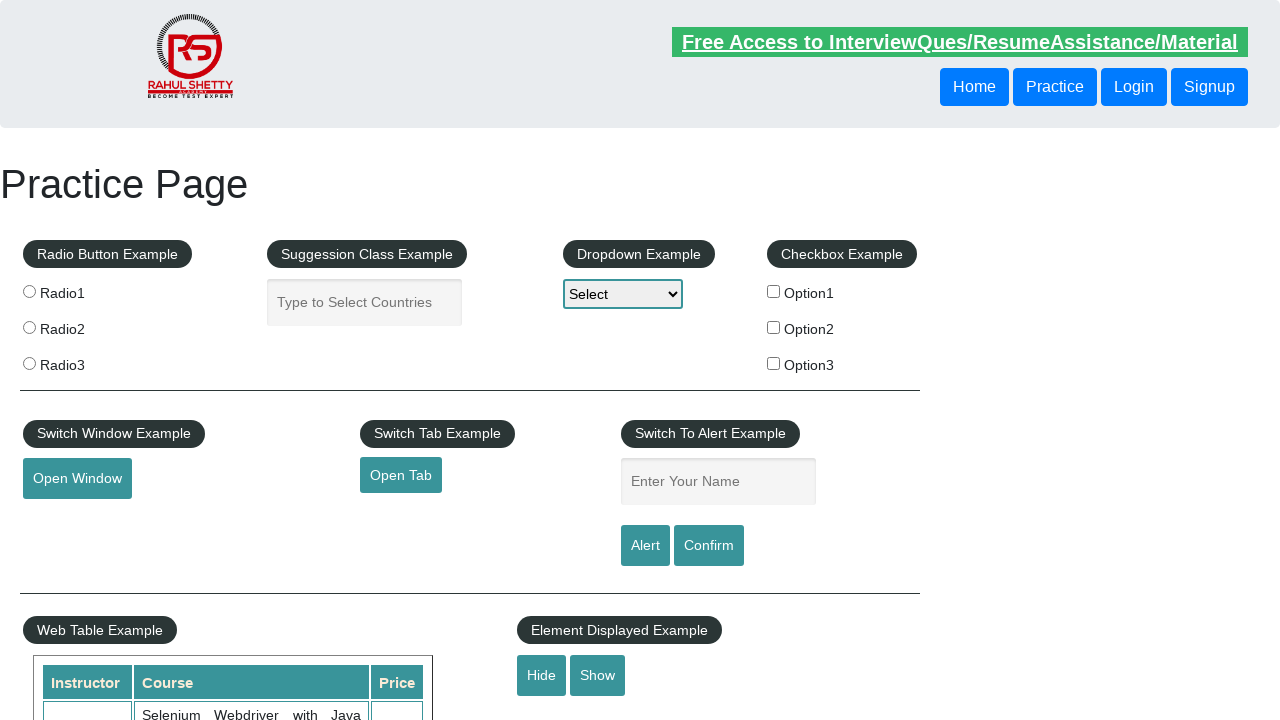

Clicked show button to display the text input element at (598, 675) on #show-textbox
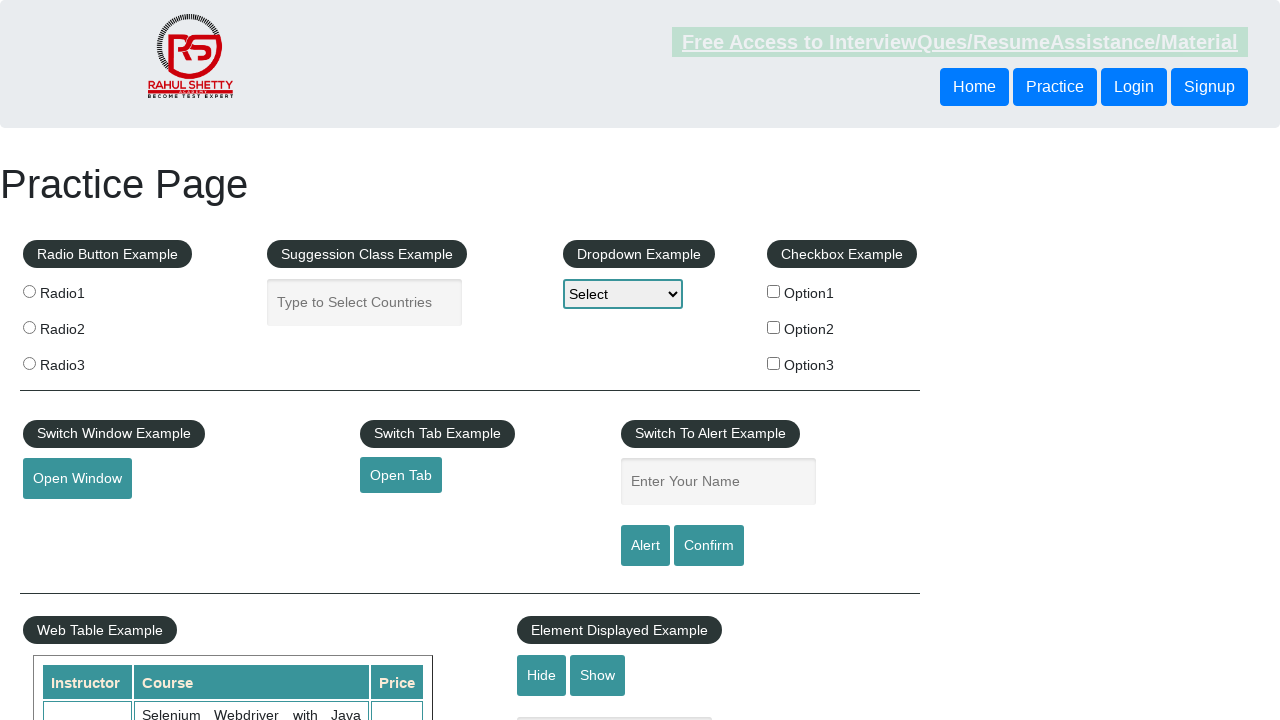

Verified that the text input element is now visible
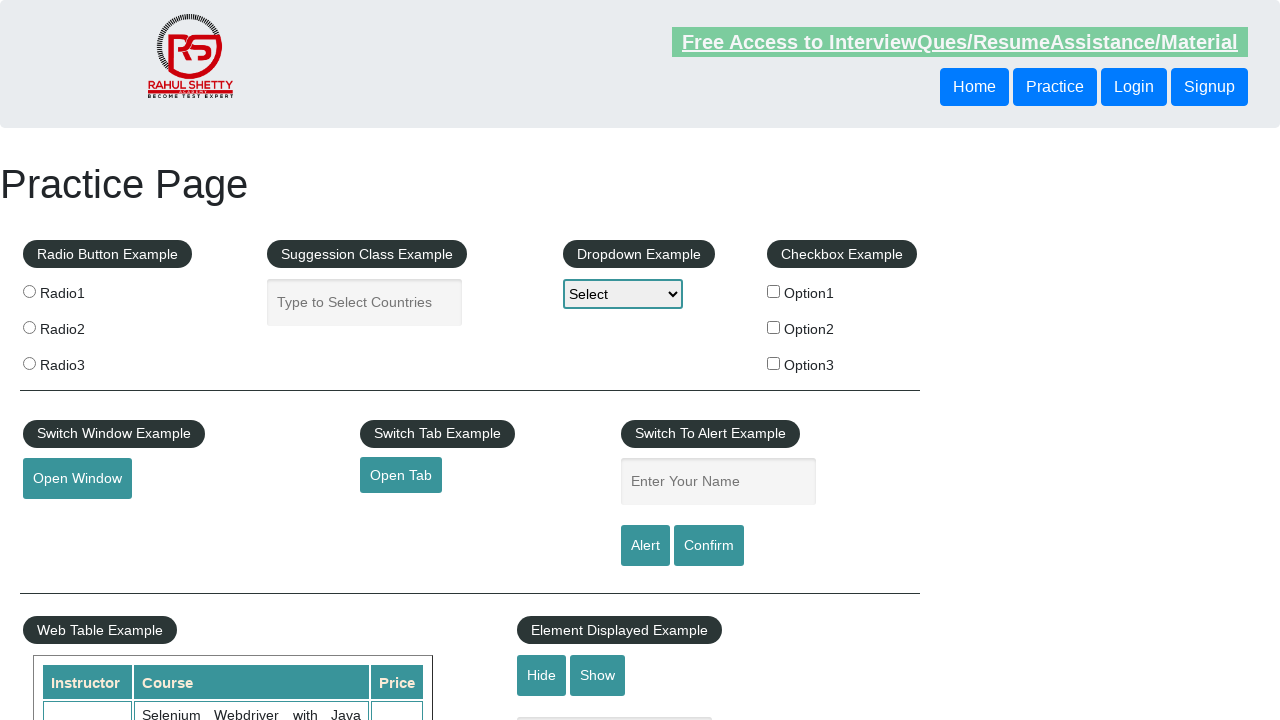

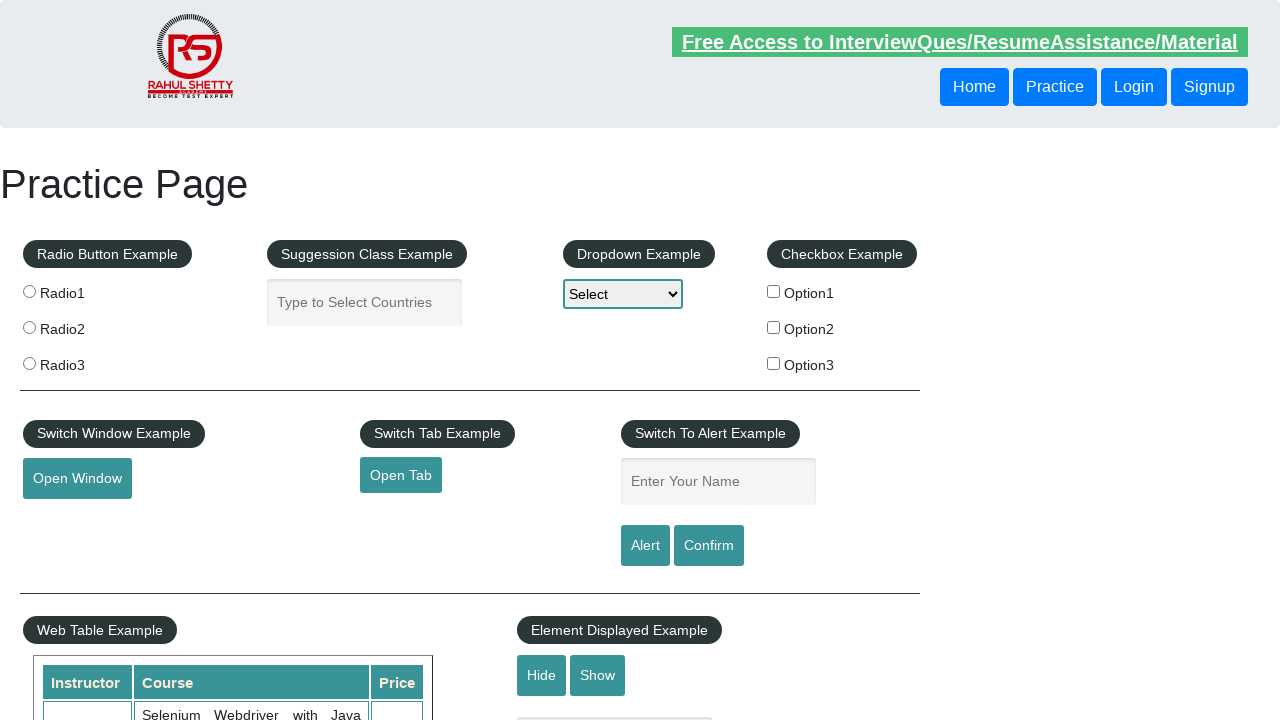